Tests a JavaScript prompt alert by clicking a button, entering text in the prompt, accepting it, and verifying the entered text appears in the result

Starting URL: http://the-internet.herokuapp.com/javascript_alerts

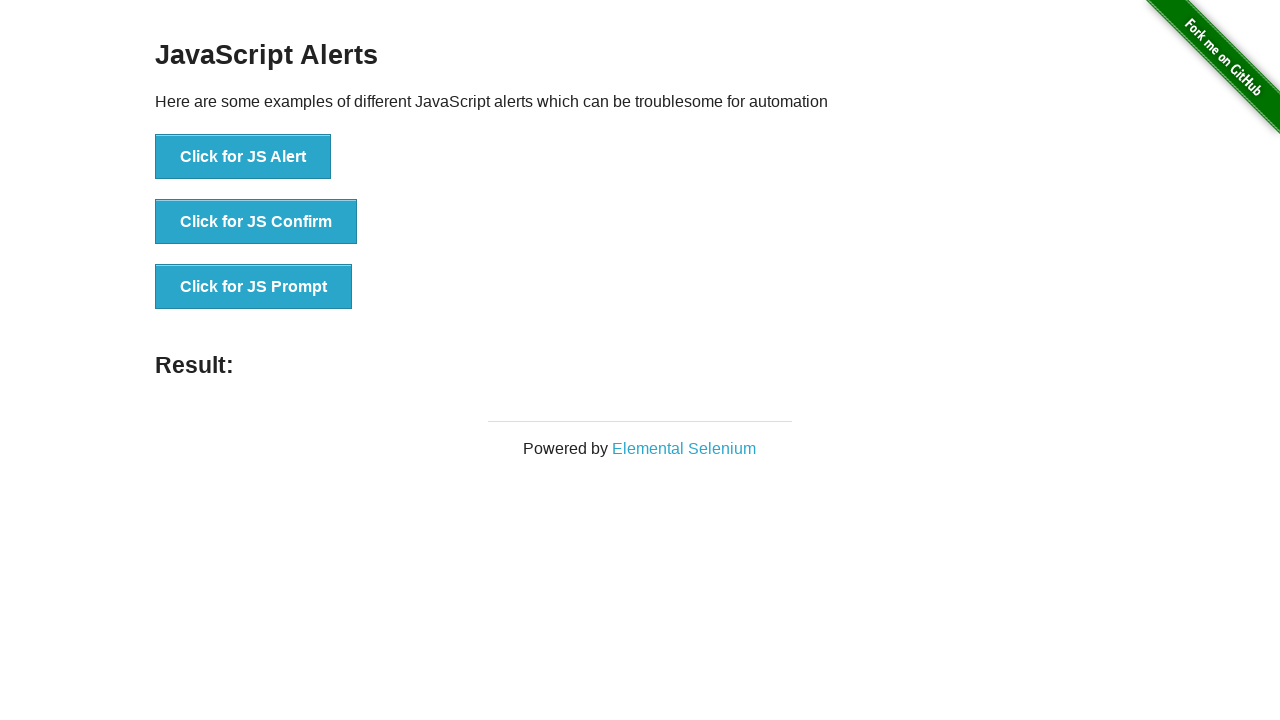

Set up dialog handler to accept prompt with 'Test message!!!'
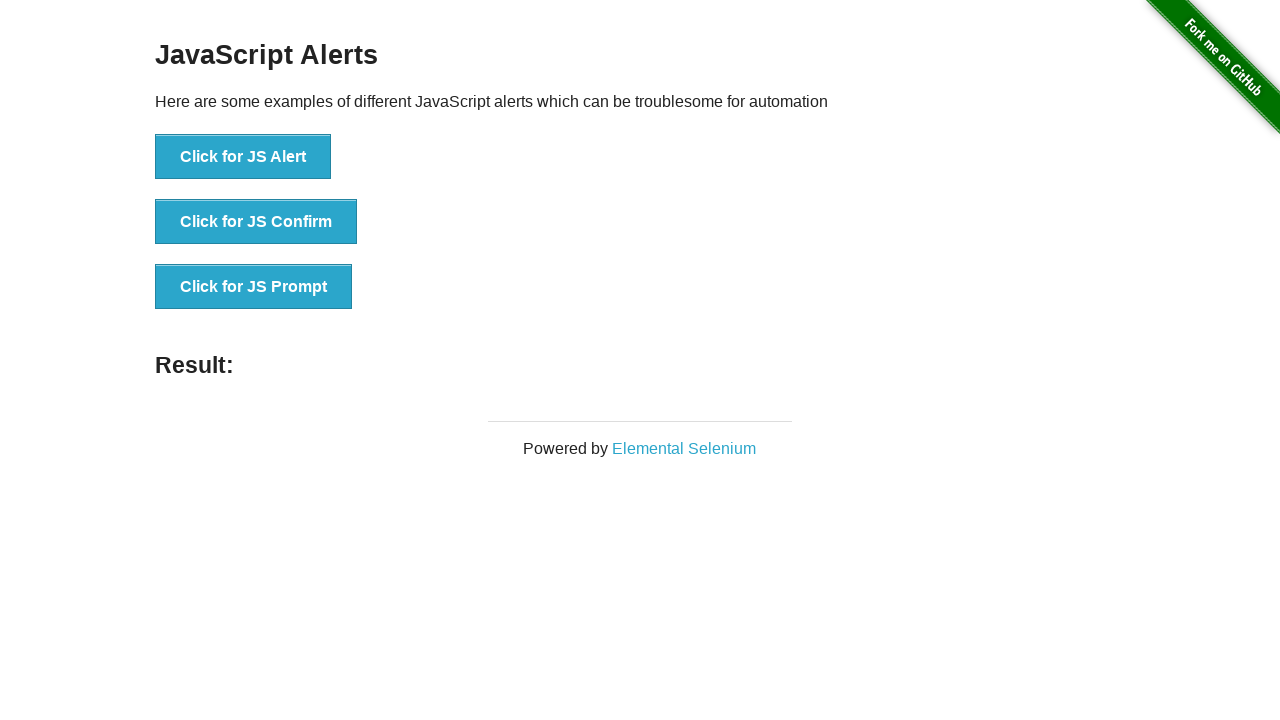

Clicked button to trigger JavaScript prompt alert at (254, 287) on button[onclick='jsPrompt()']
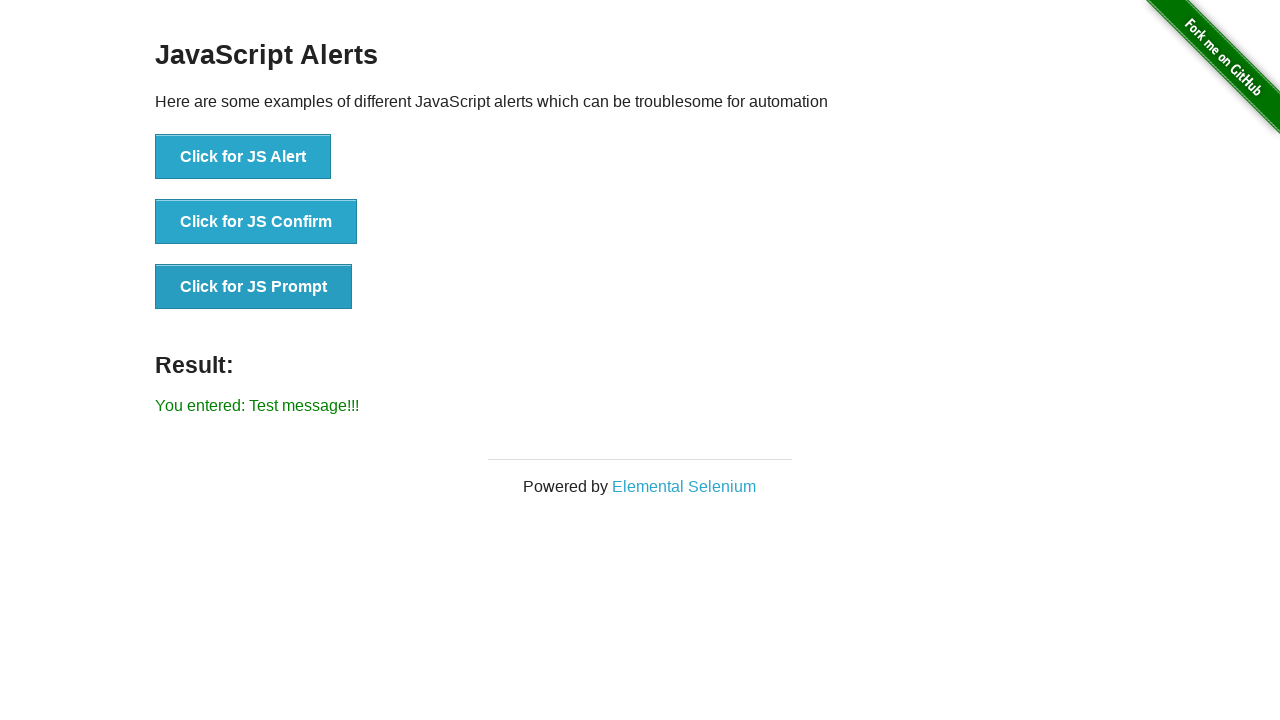

Waited for result element to appear
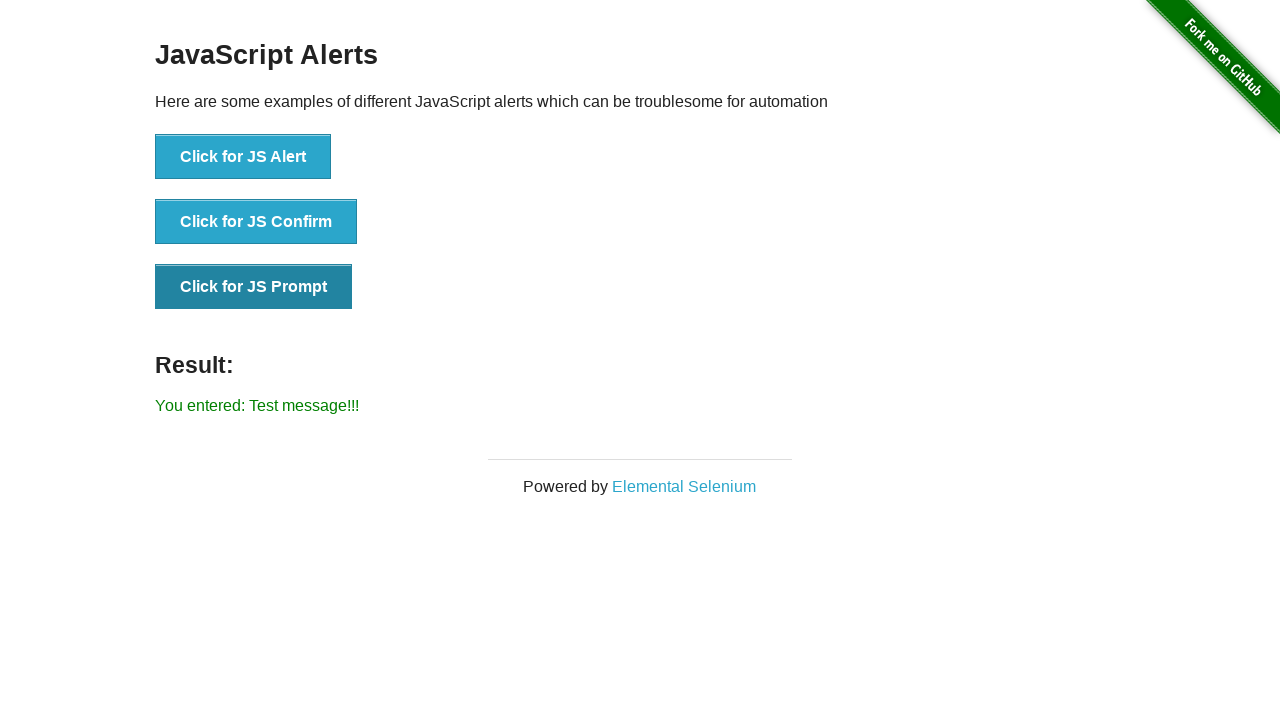

Verified that entered text 'Test message!!!' appears in result
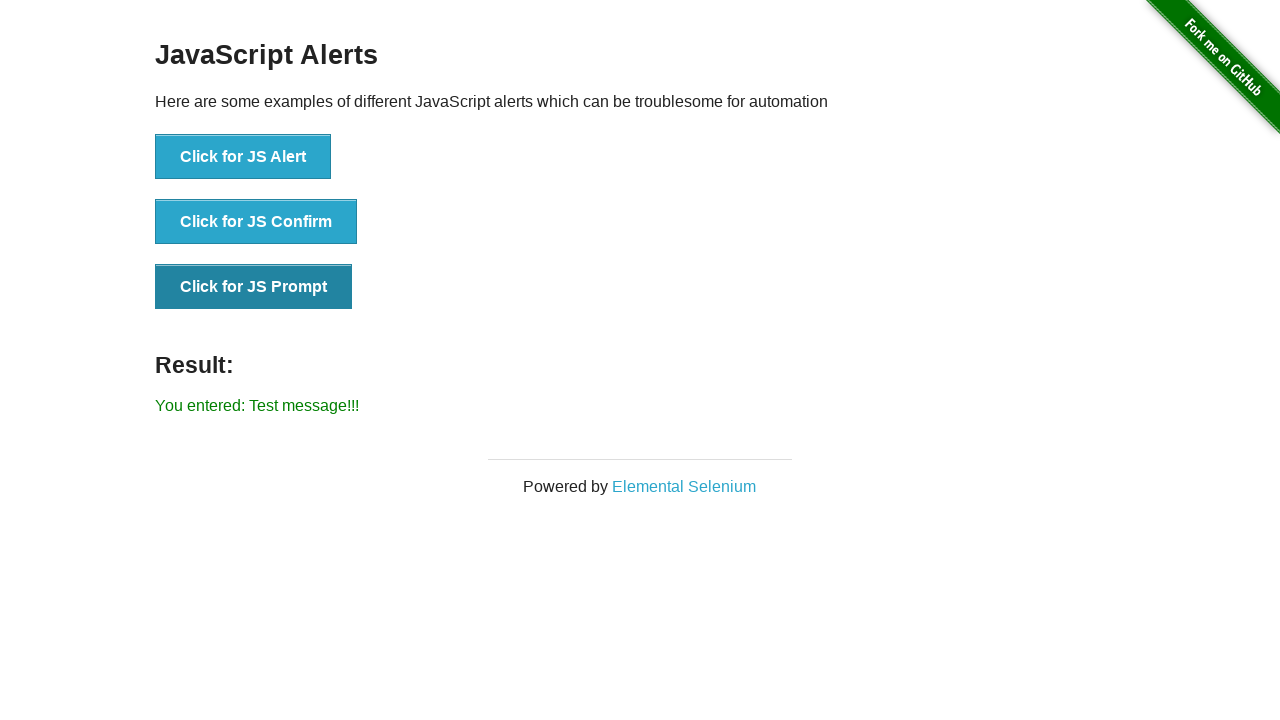

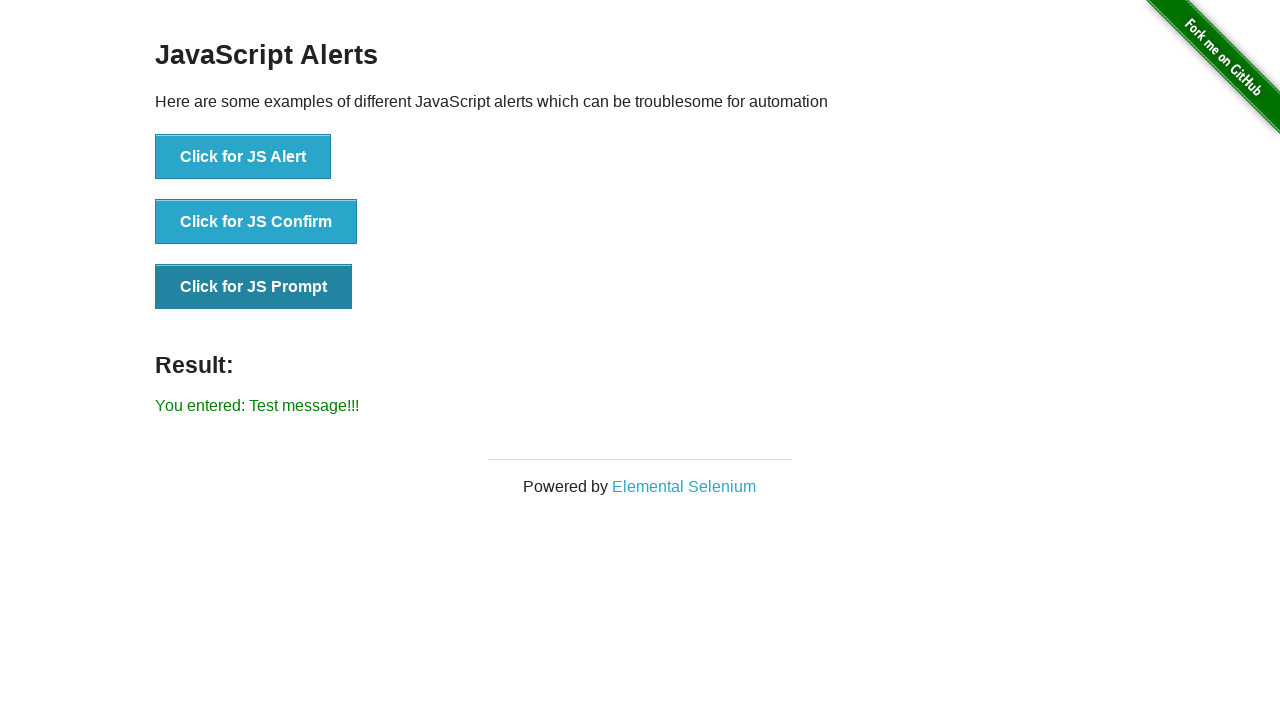